Tests JavaScript alert handling by triggering JS Alert, JS Confirm, and JS Prompt dialogs, then accepting, dismissing, and entering text respectively

Starting URL: https://the-internet.herokuapp.com/javascript_alerts

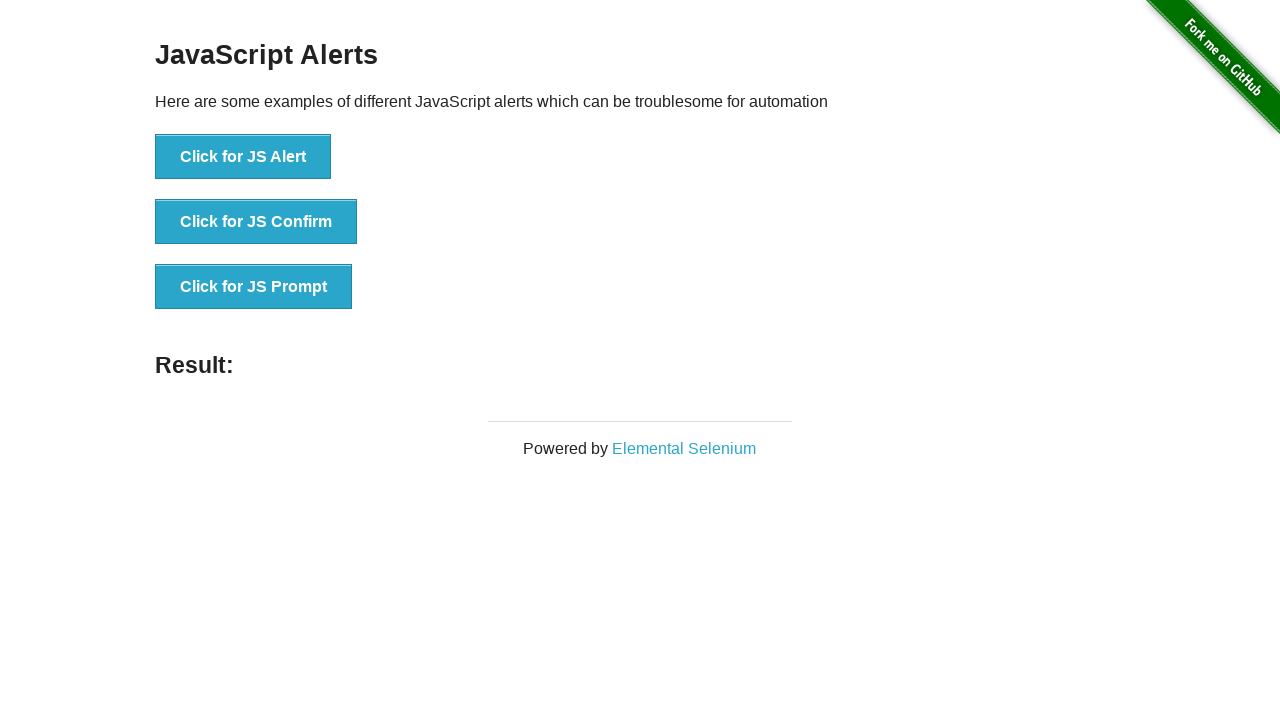

Clicked 'Click for JS Alert' button and accepted the alert dialog at (243, 157) on xpath=//button[text()='Click for JS Alert']
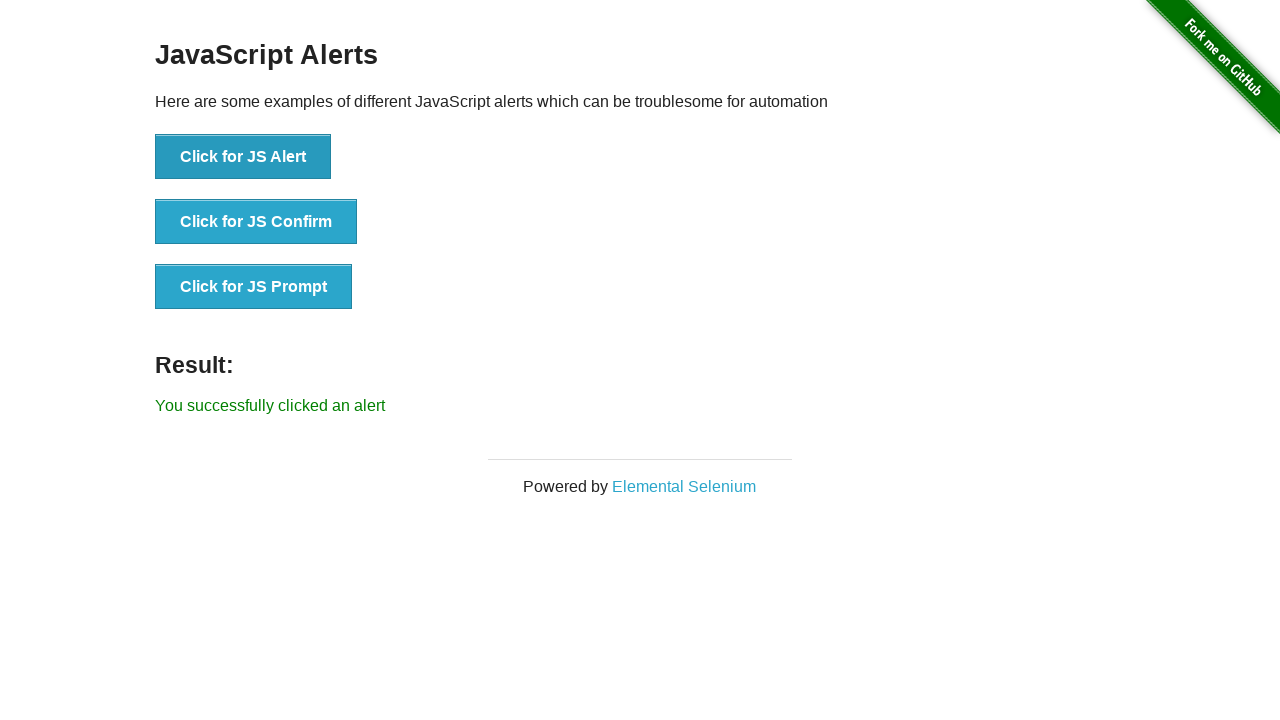

Clicked 'Click for JS Confirm' button and dismissed the confirm dialog at (256, 222) on xpath=//button[text()='Click for JS Confirm']
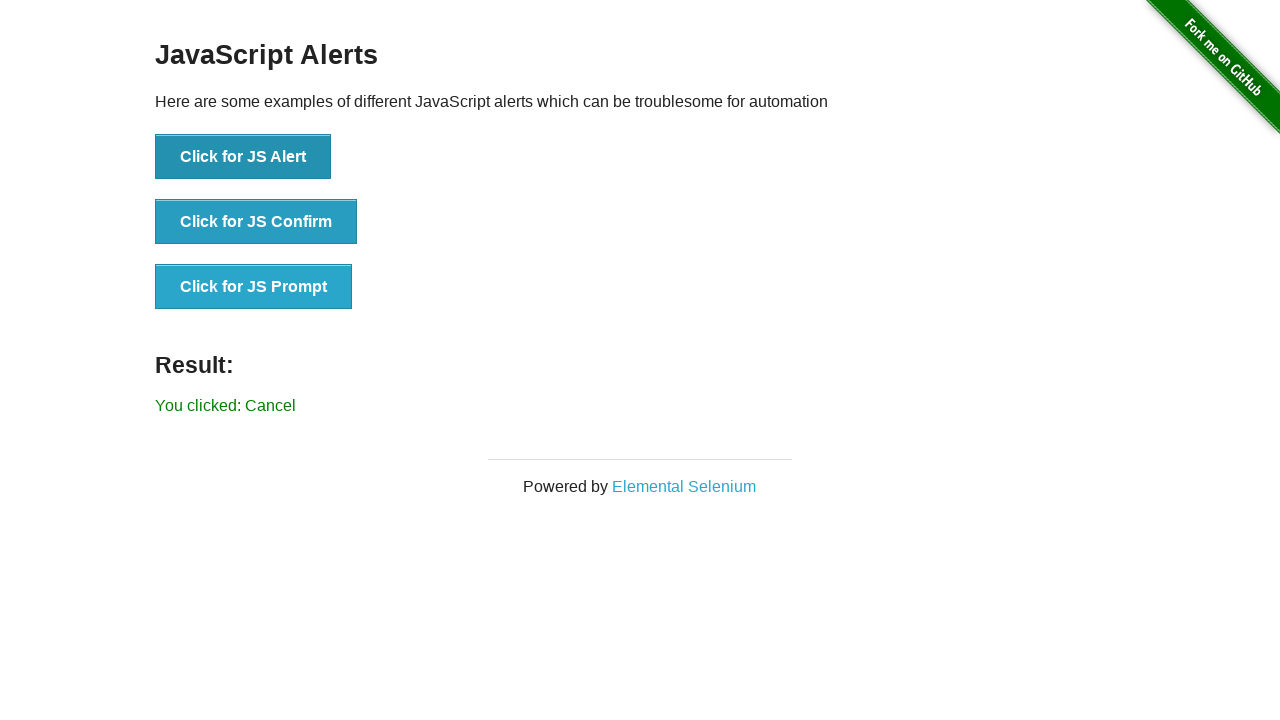

Clicked 'Click for JS Prompt' button and entered 'KraftTech Batch 2 was here' in the prompt dialog at (254, 287) on xpath=//button[text()='Click for JS Prompt']
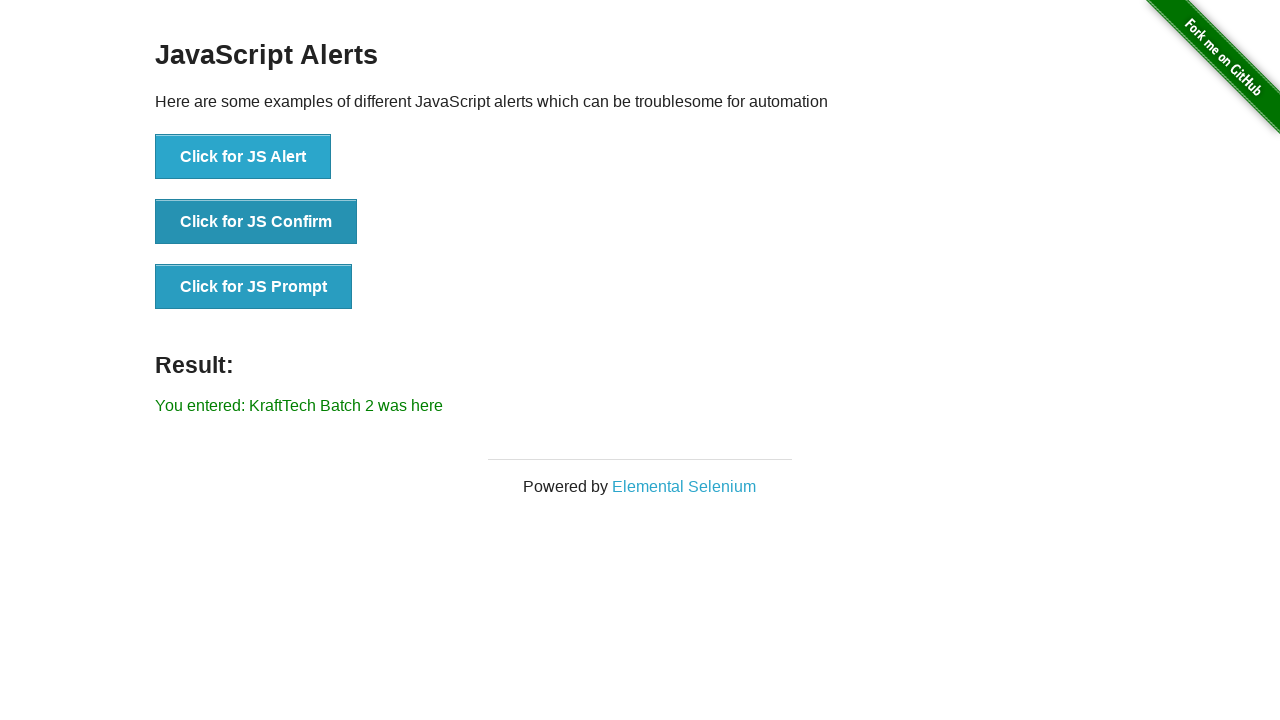

Waited for result element to be displayed after all dialog interactions
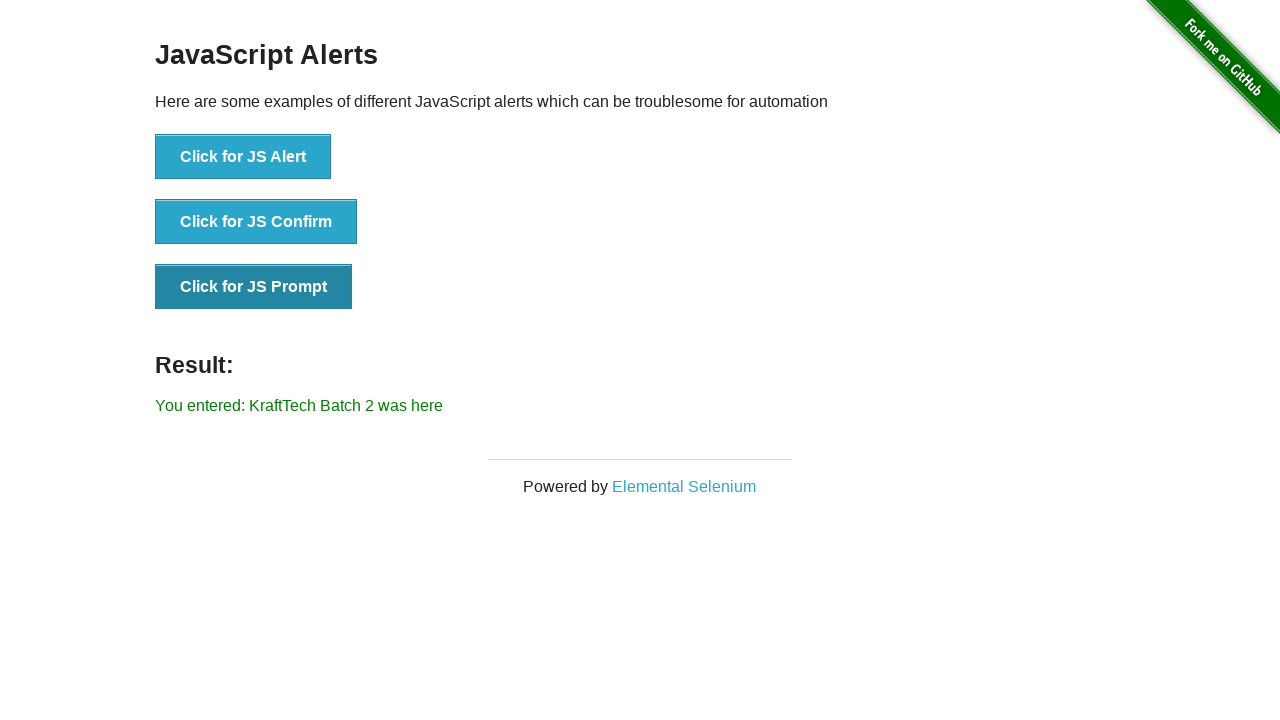

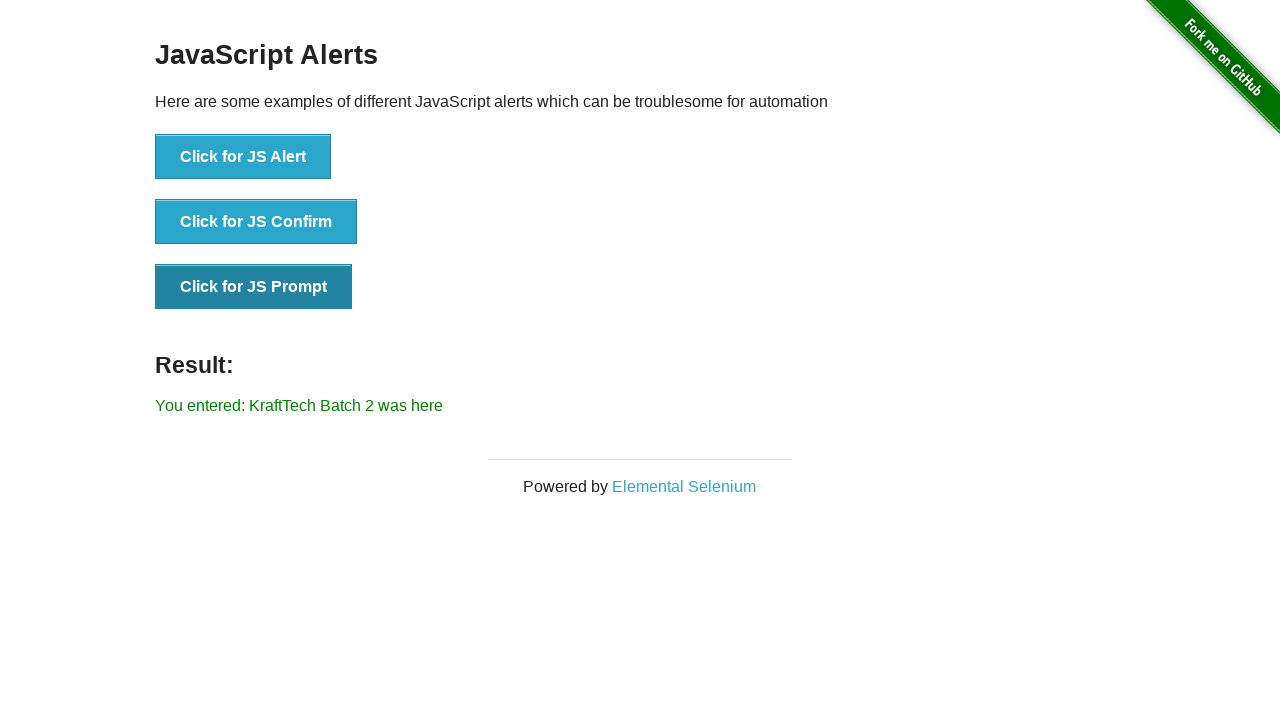